Tests the Text Box form by filling in full name, email, current address, and permanent address fields, then submitting and verifying the output.

Starting URL: https://demoqa.com

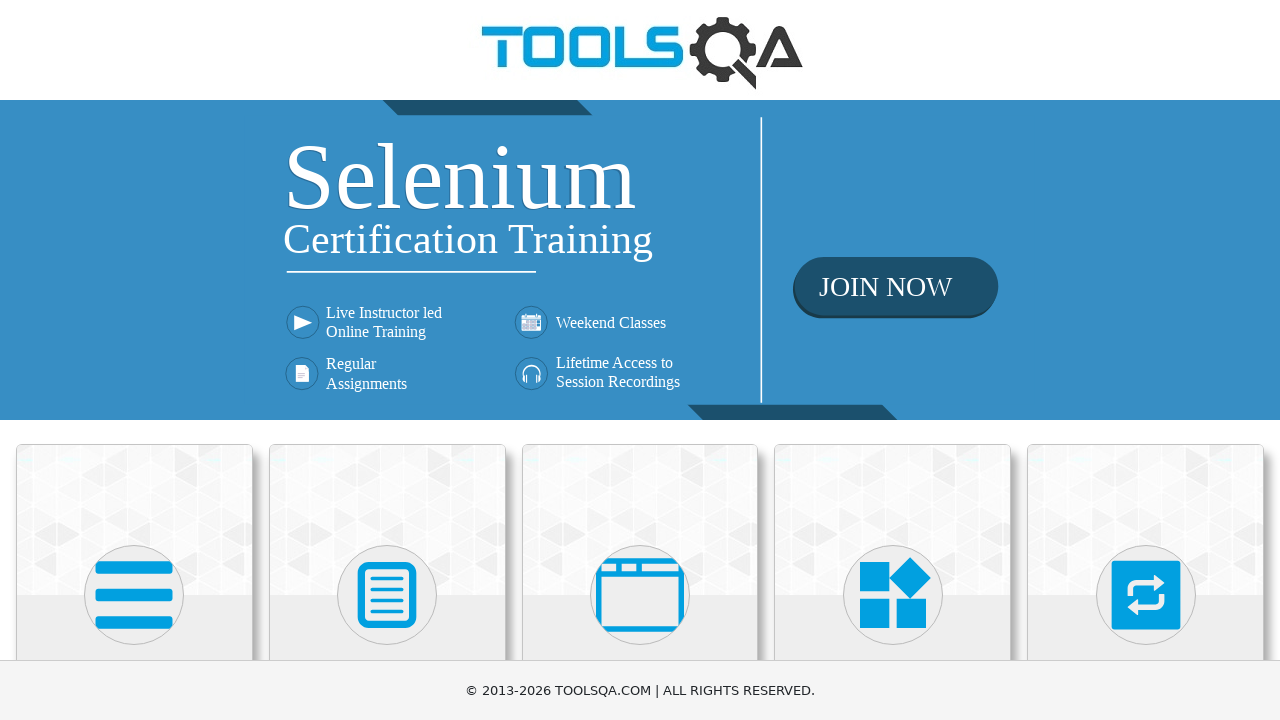

Clicked on Elements card from home page at (134, 360) on text=Elements
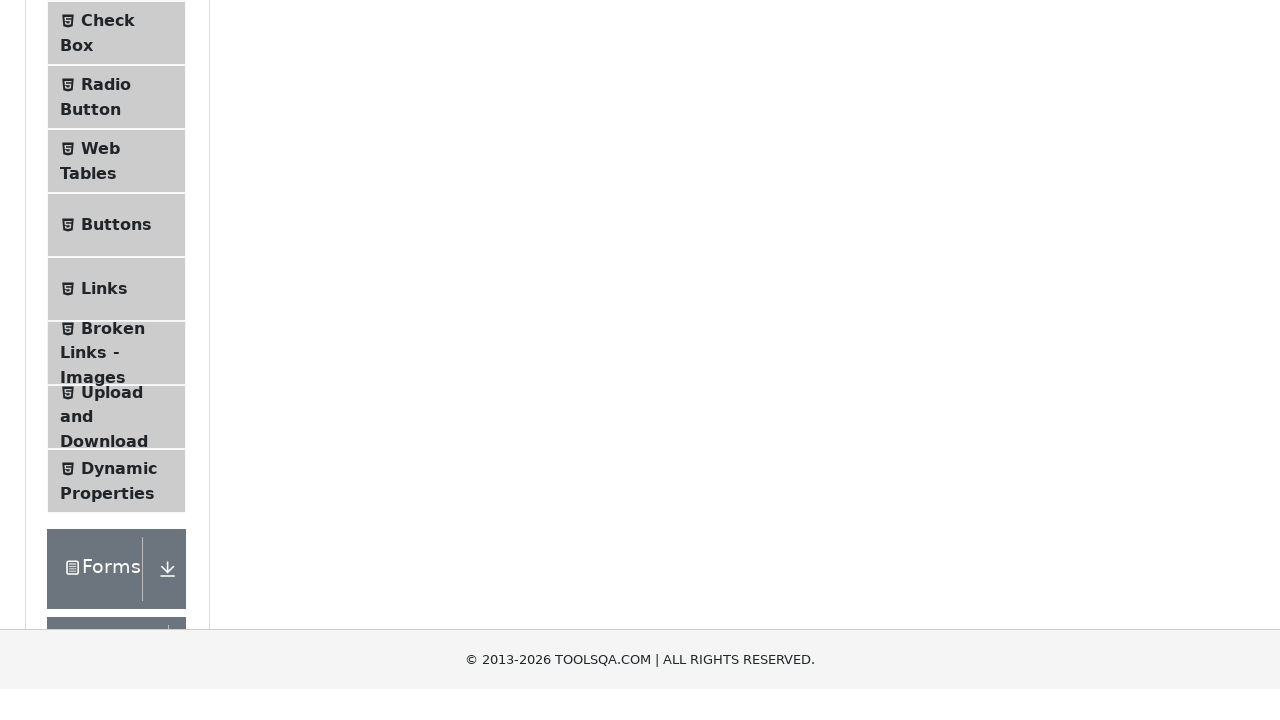

Clicked on Text Box menu item at (119, 261) on text=Text Box
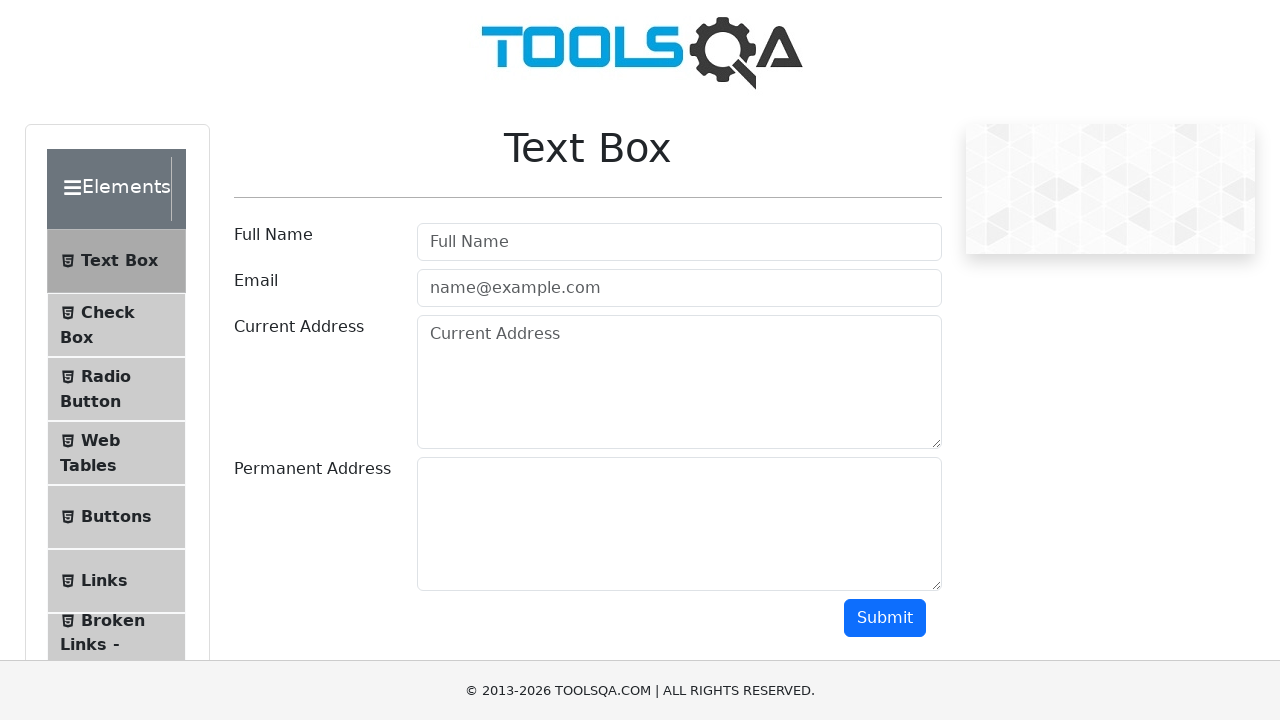

Text Box page loaded
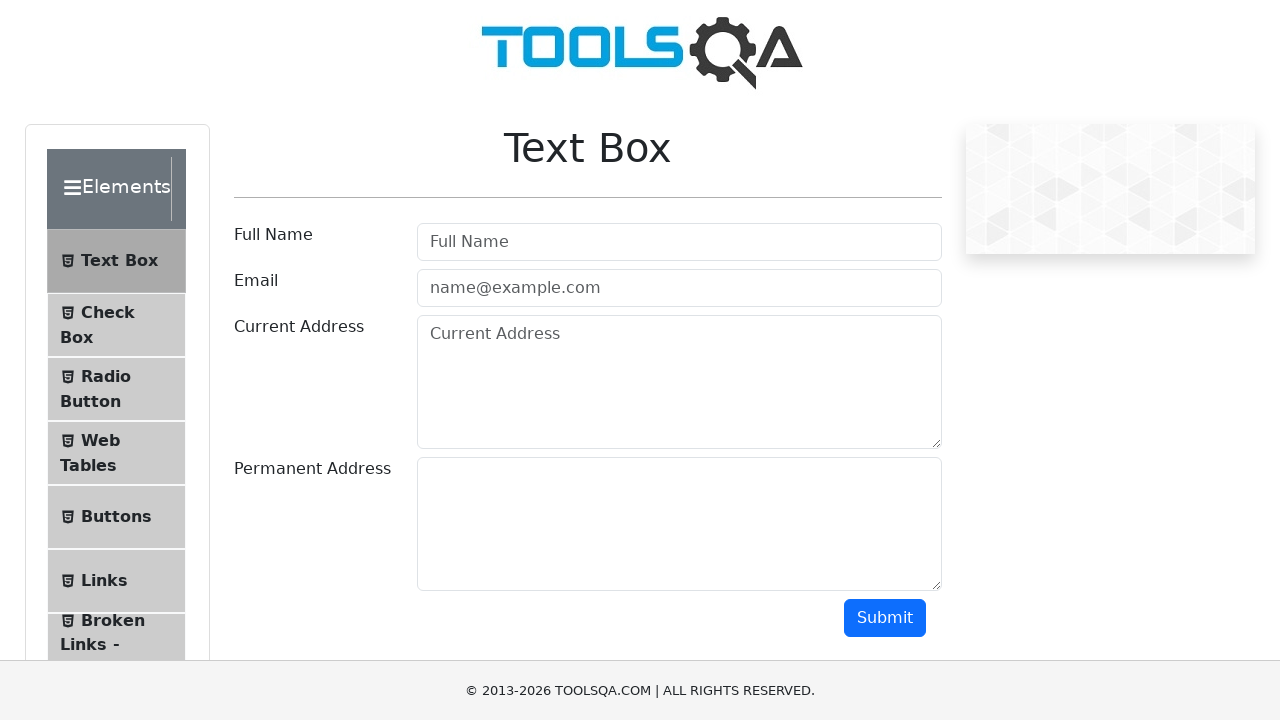

Filled in full name field with 'hami mandıralı' on #userName
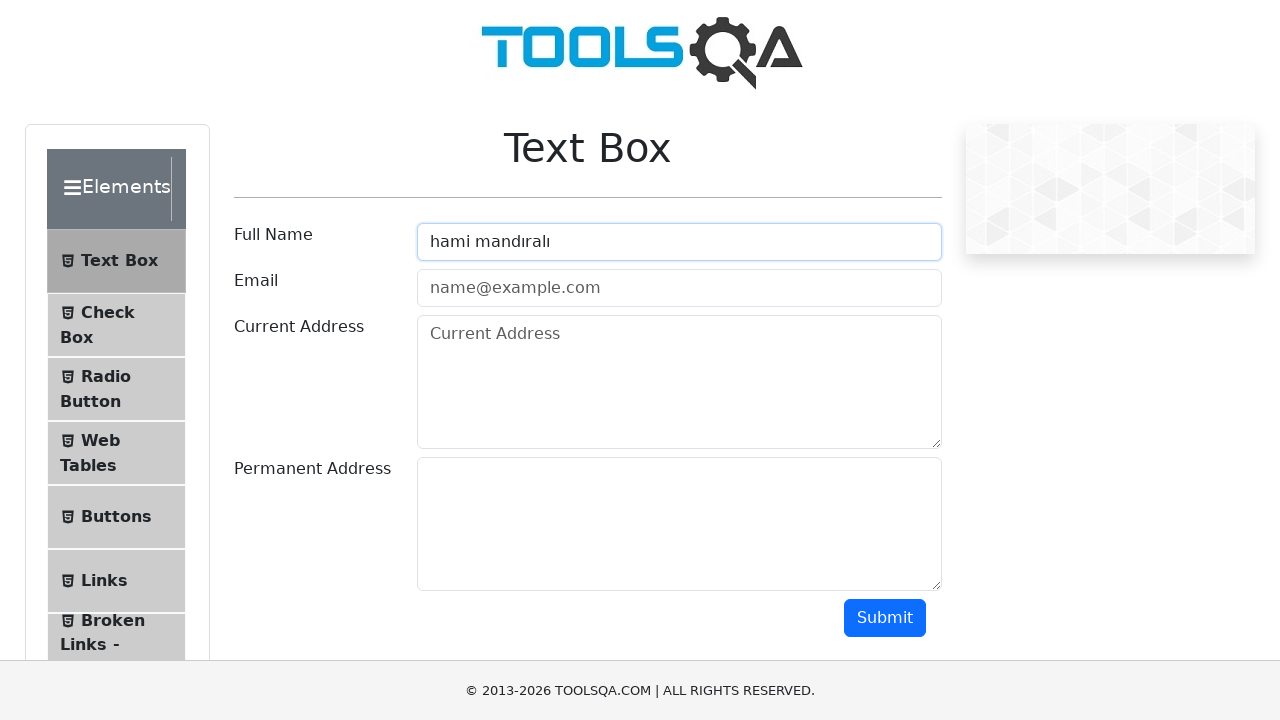

Filled in email field with 'ha@gmail.com' on #userEmail
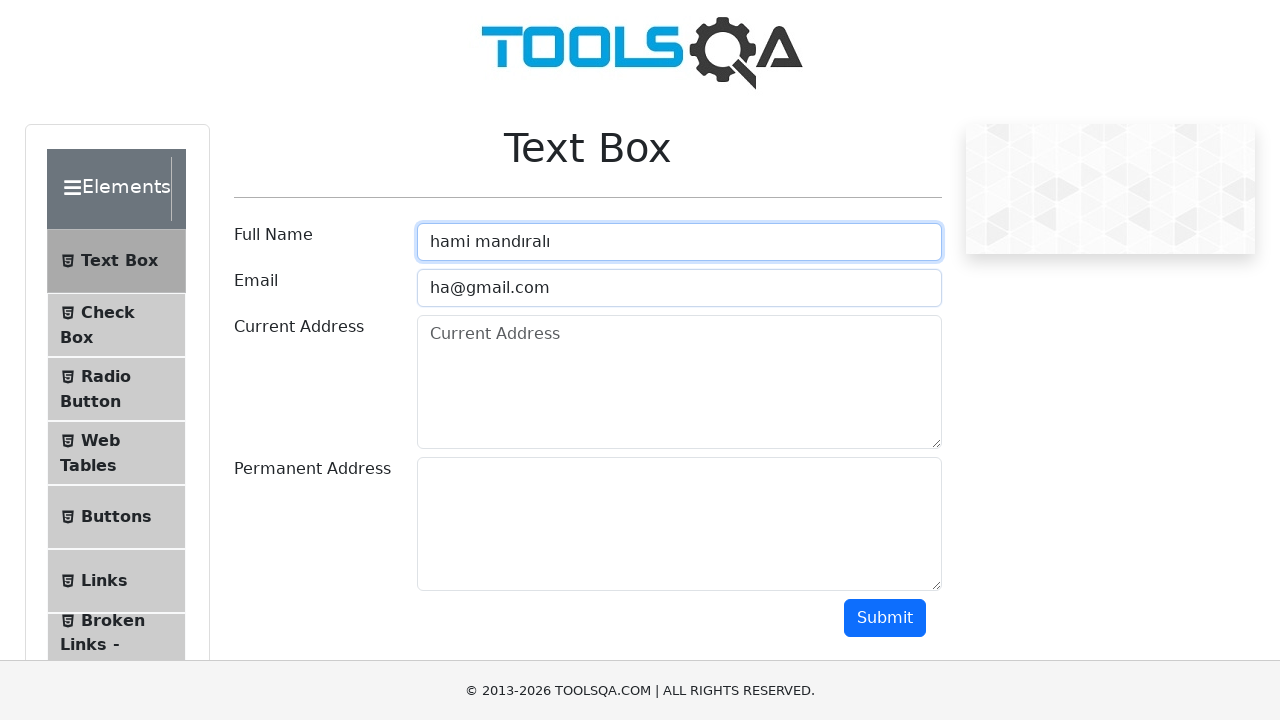

Filled in current address field with 'hatay, turkıye' on #currentAddress
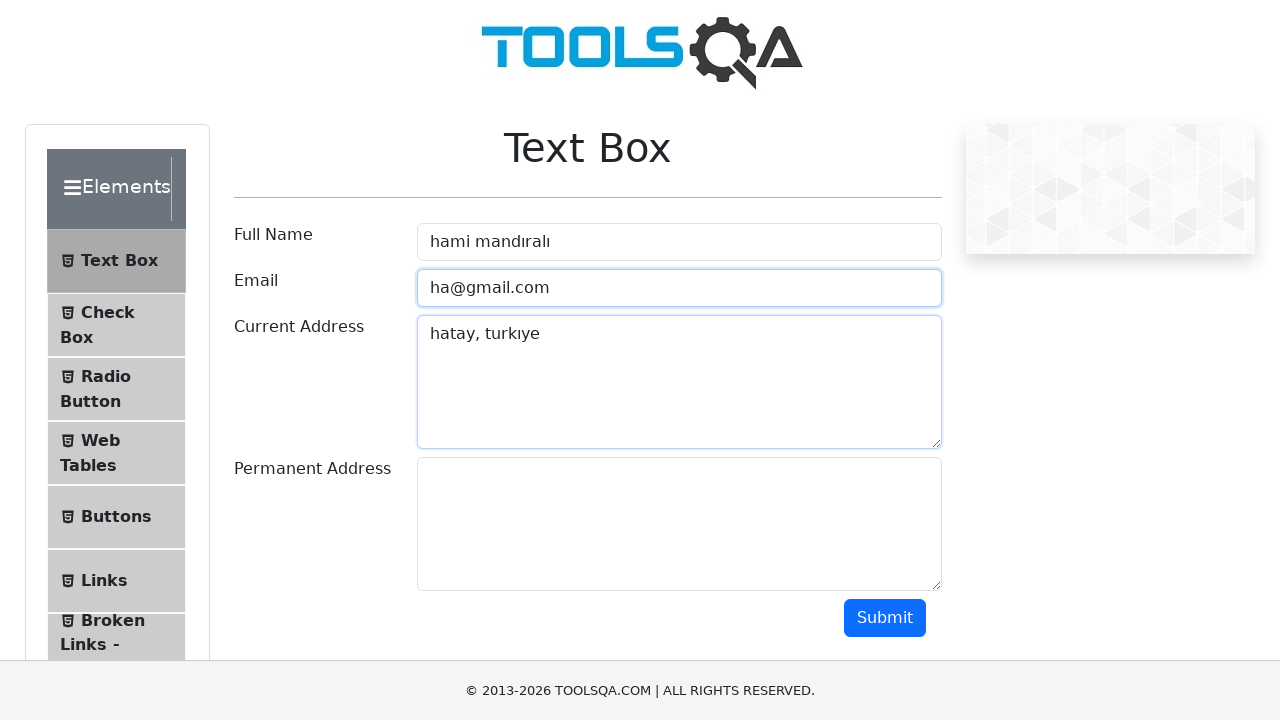

Filled in permanent address field with 'hatay, turkıye' on #permanentAddress
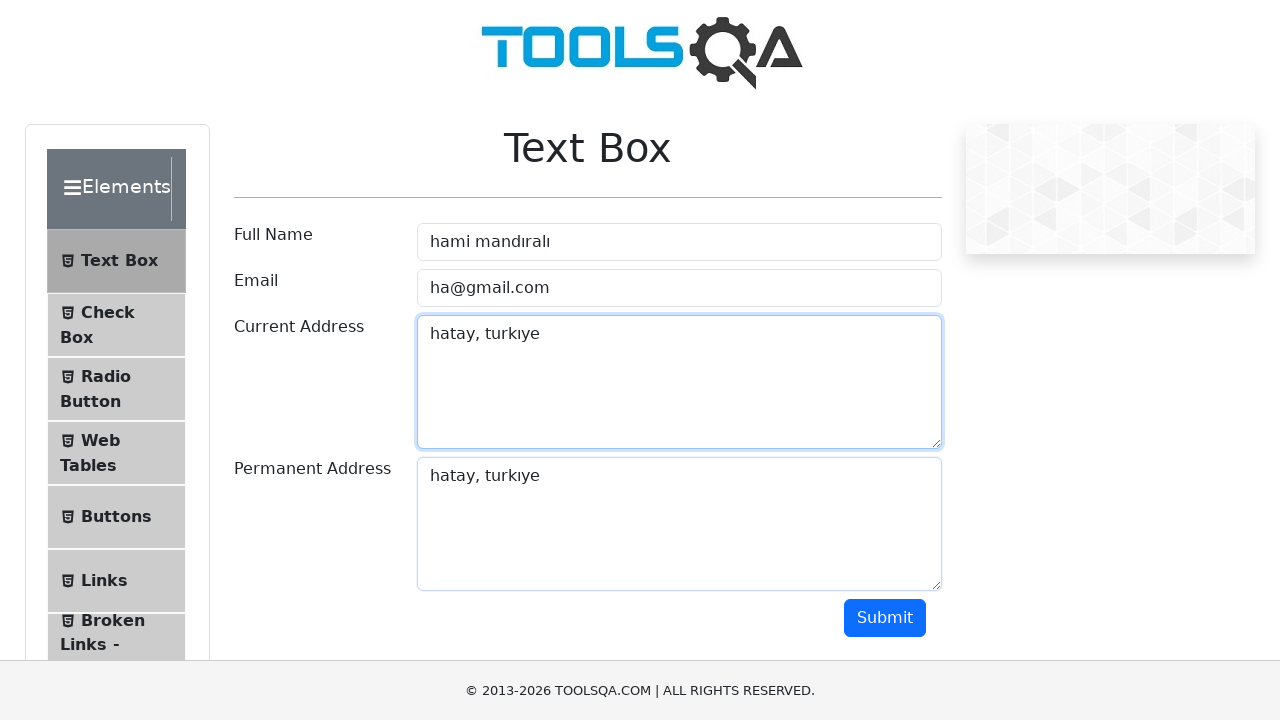

Scrolled down 250px to reveal submit button
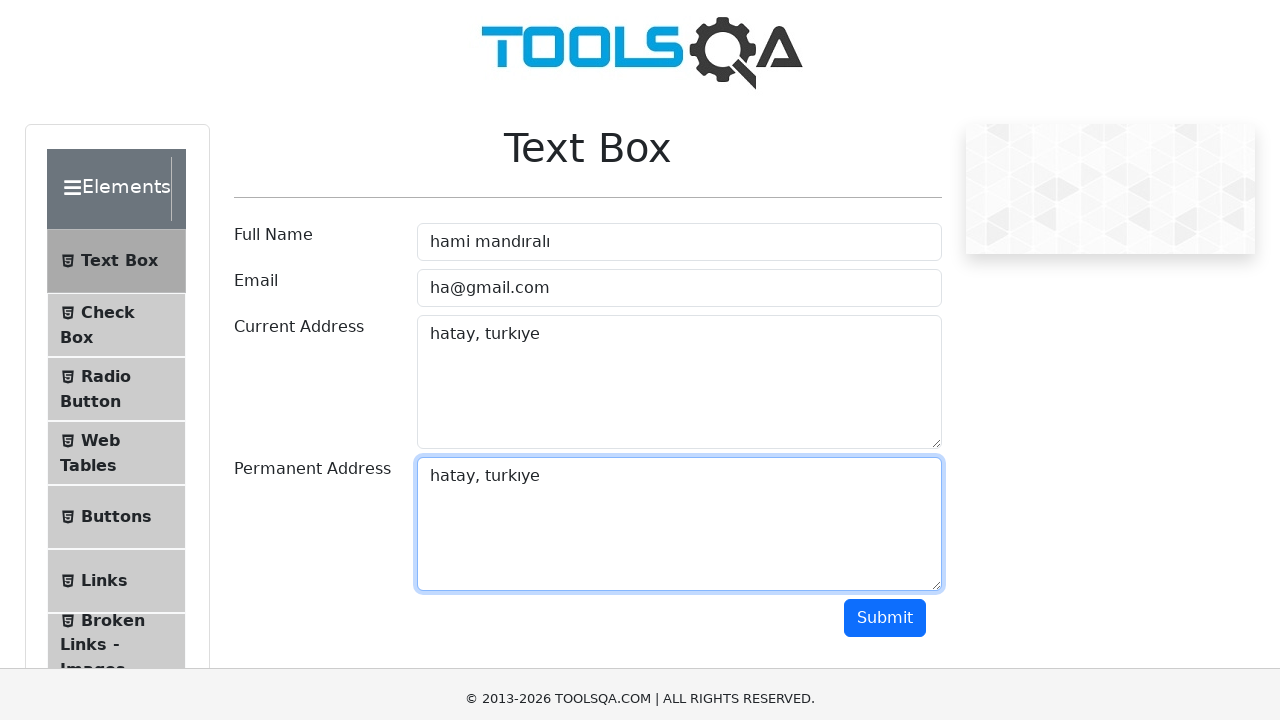

Clicked submit button to submit the form at (885, 368) on #submit
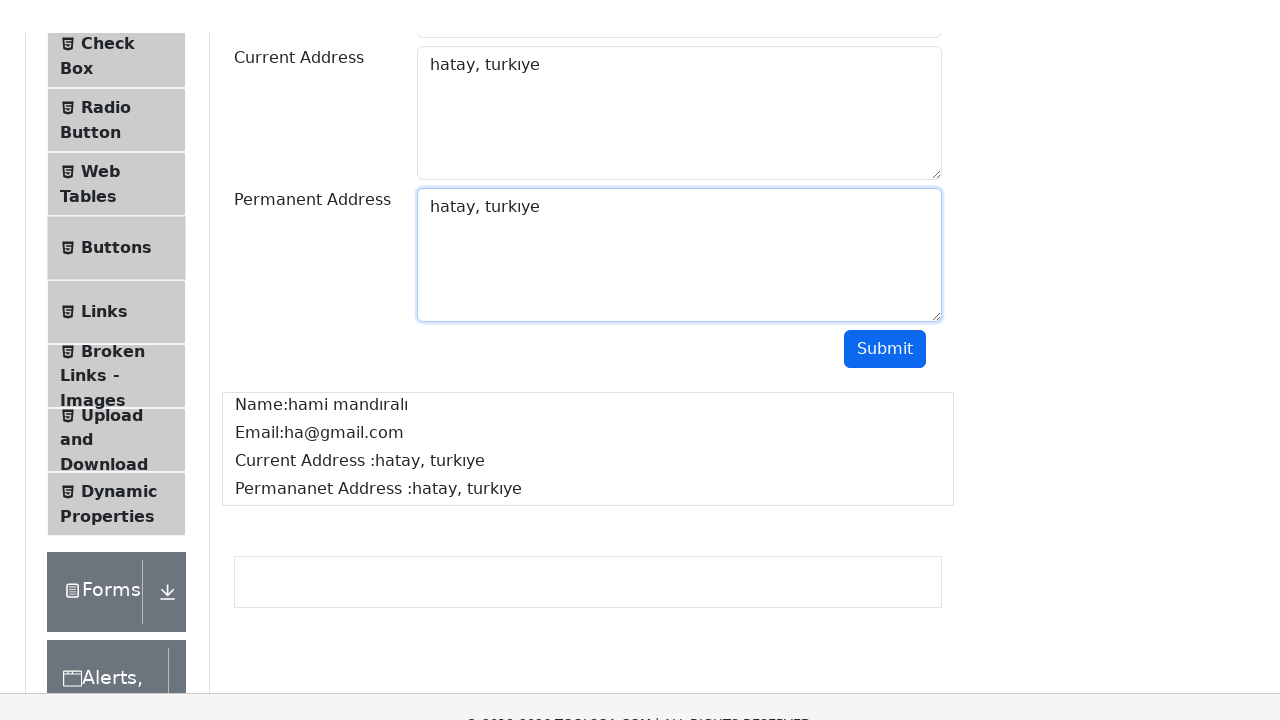

Form output was displayed with the submitted information
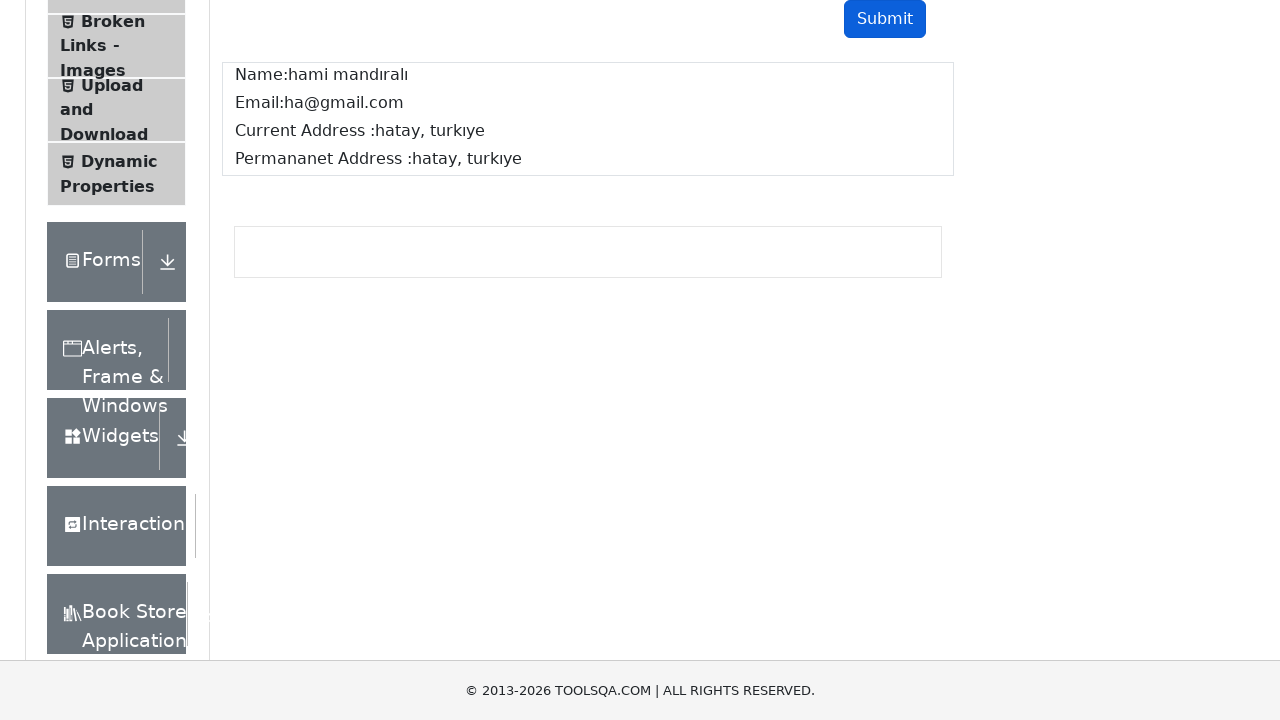

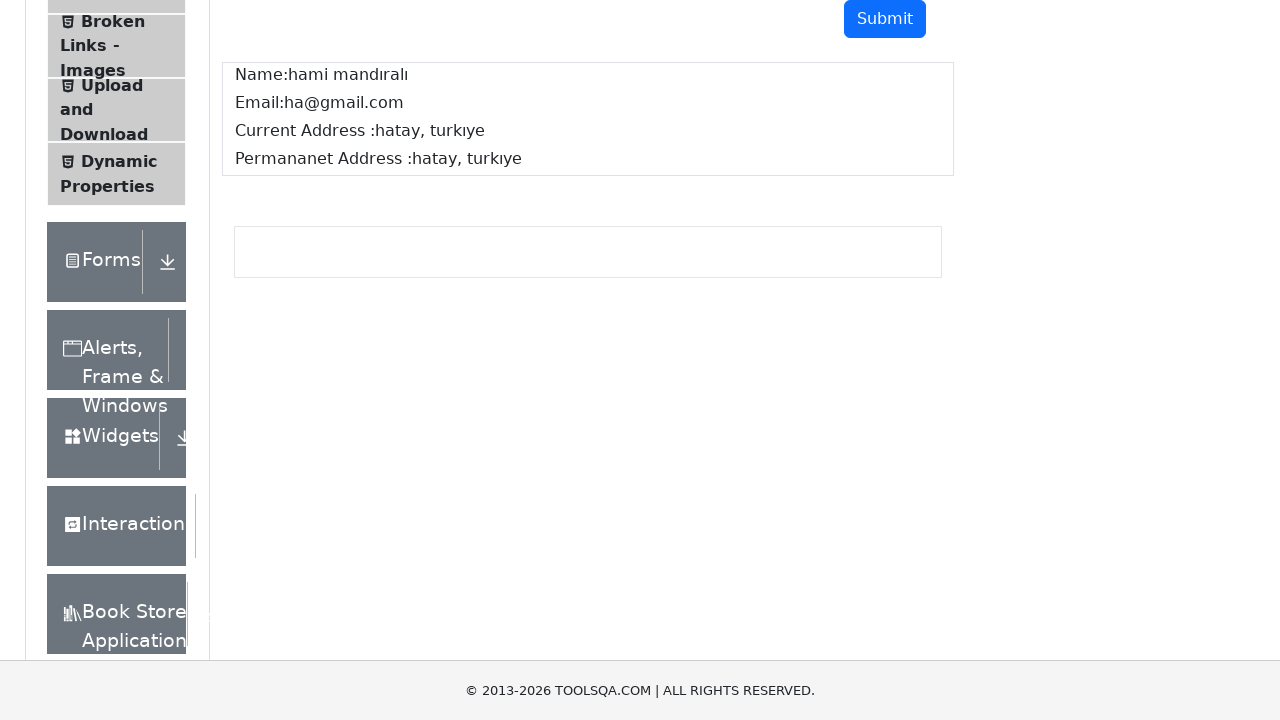